Tests form submission on an Angular practice page by filling out name, email, password fields, checking a checkbox, selecting a radio option, and submitting the form

Starting URL: https://rahulshettyacademy.com/angularpractice/

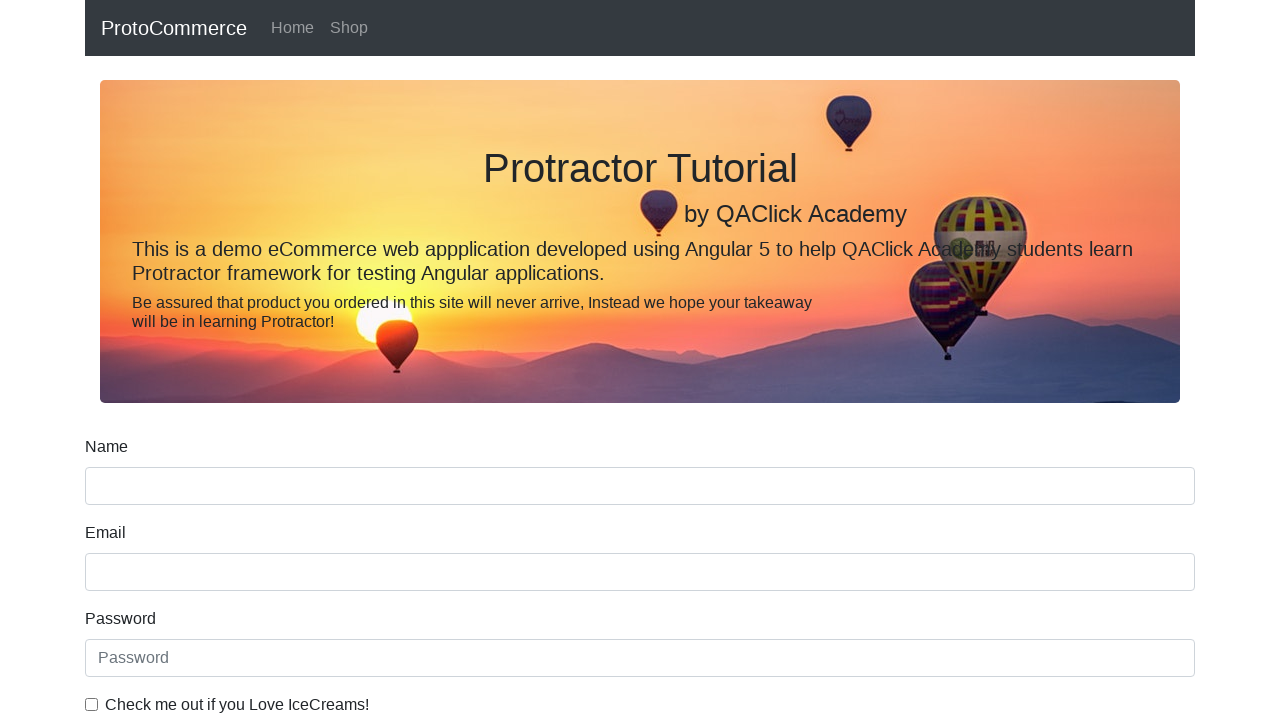

Filled name field with 'John Smith' on input[name='name']
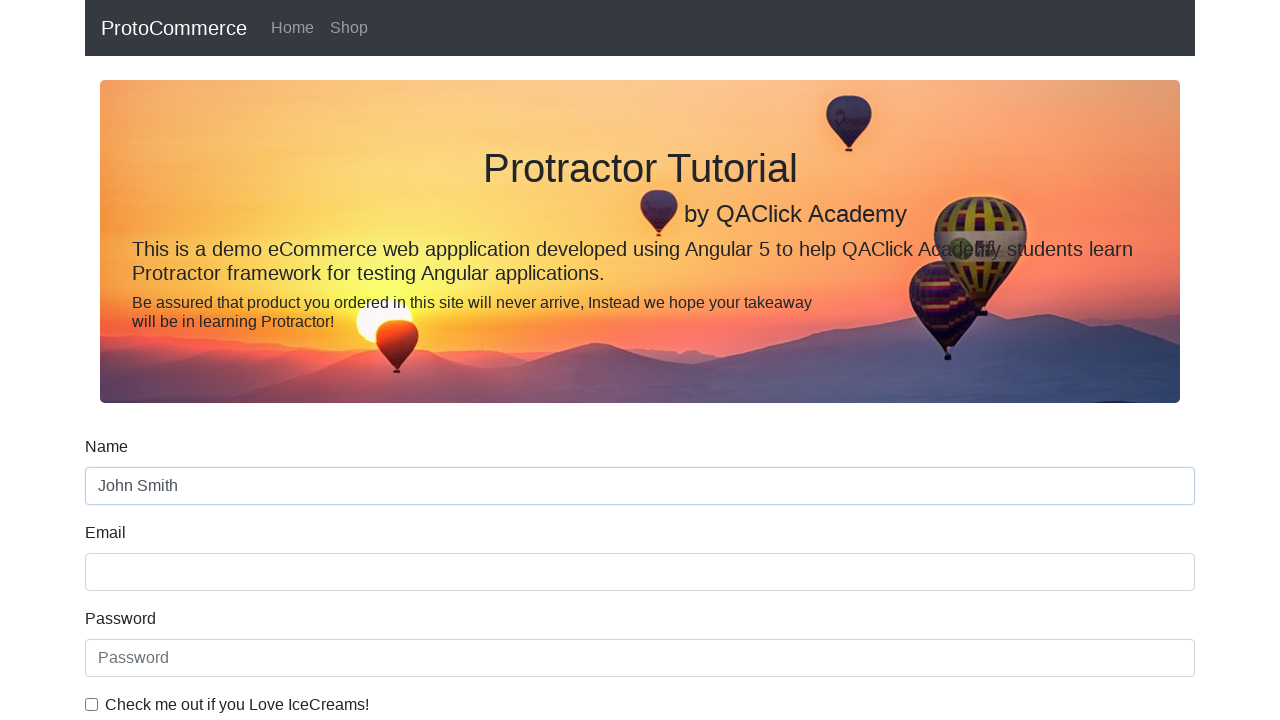

Filled email field with 'johnsmith@example.com' on input[name='email']
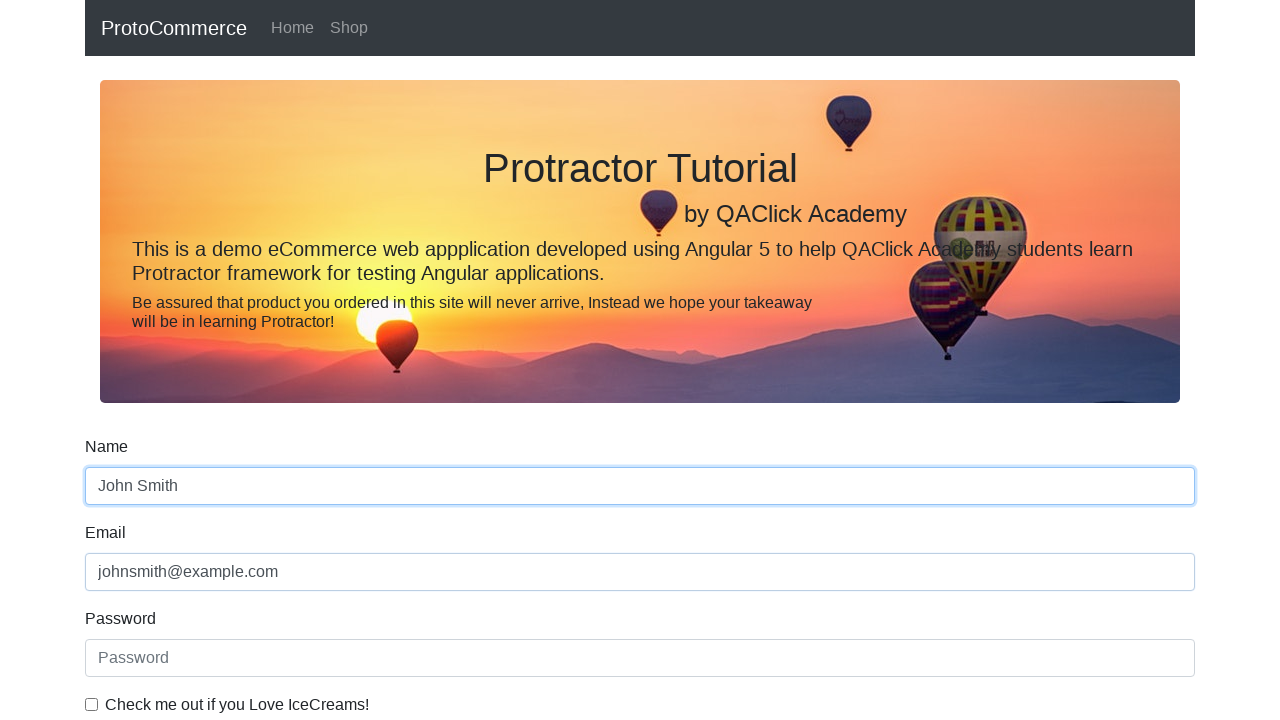

Filled password field with 'SecurePass123' on #exampleInputPassword1
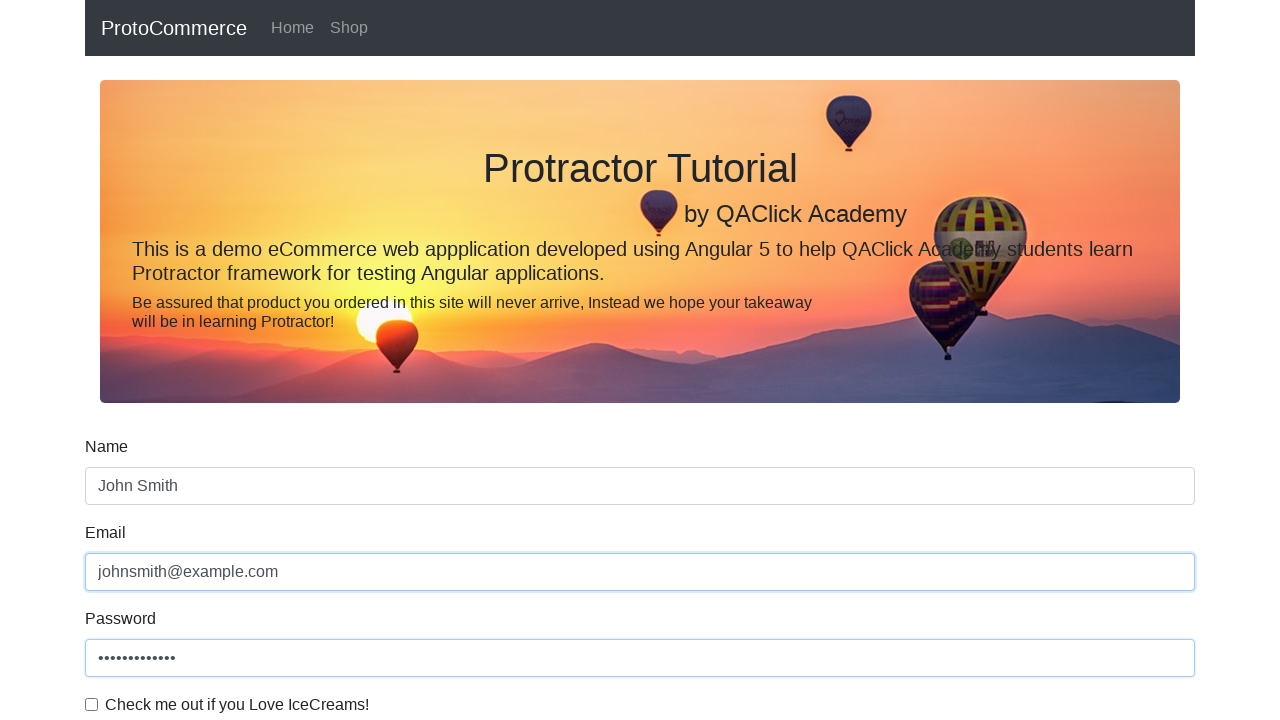

Checked the checkbox for agreement at (92, 704) on #exampleCheck1
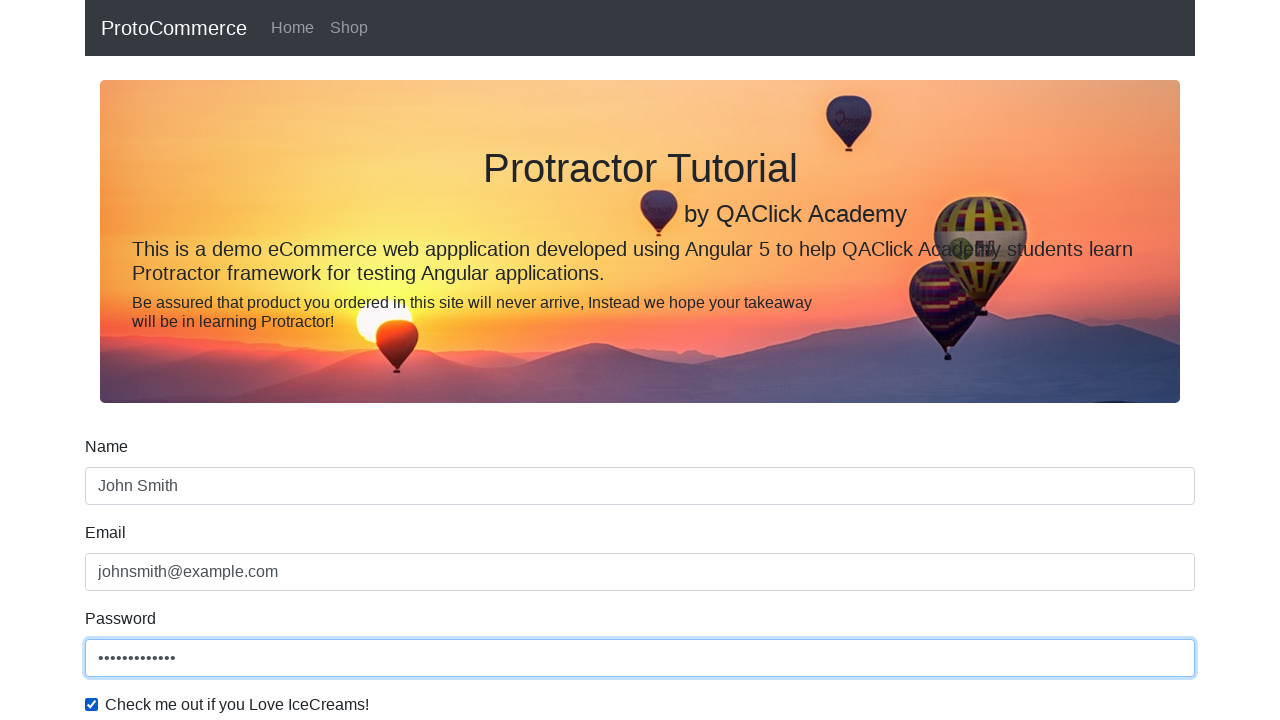

Selected radio button option at (238, 360) on input[name='inlineRadioOptions']
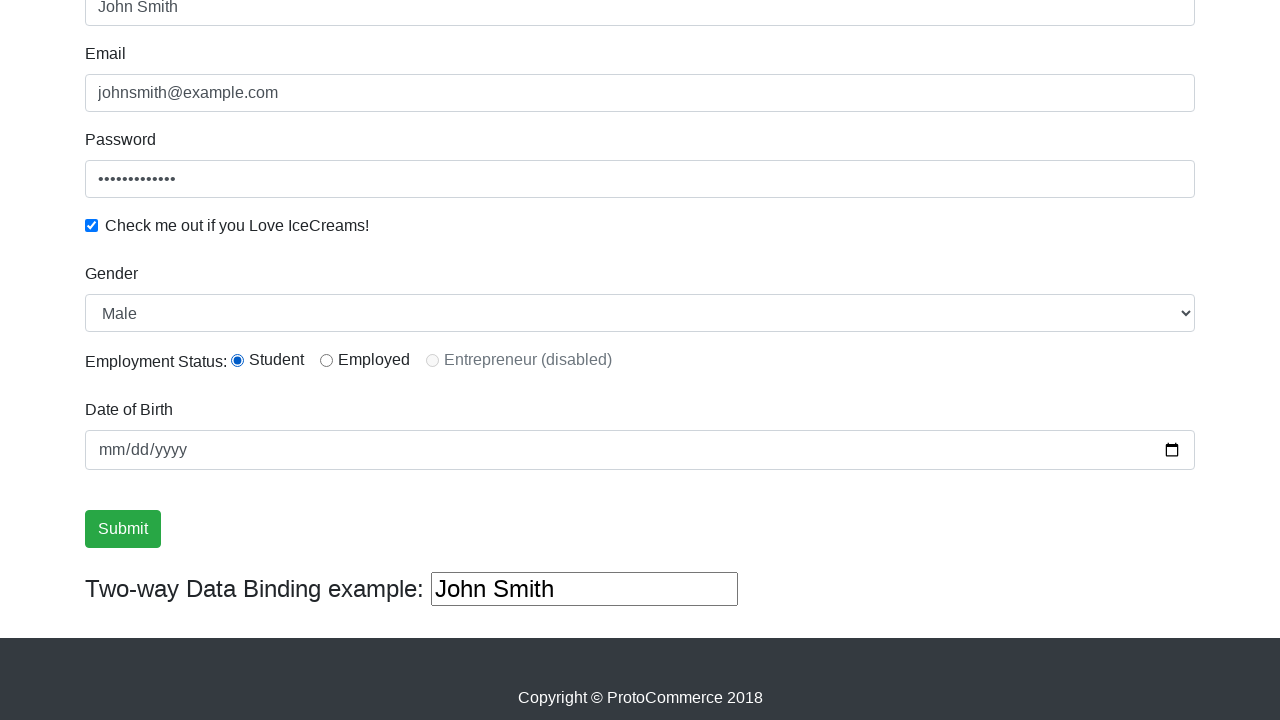

Clicked submit button to submit the form at (123, 529) on xpath=//input[@type='submit']
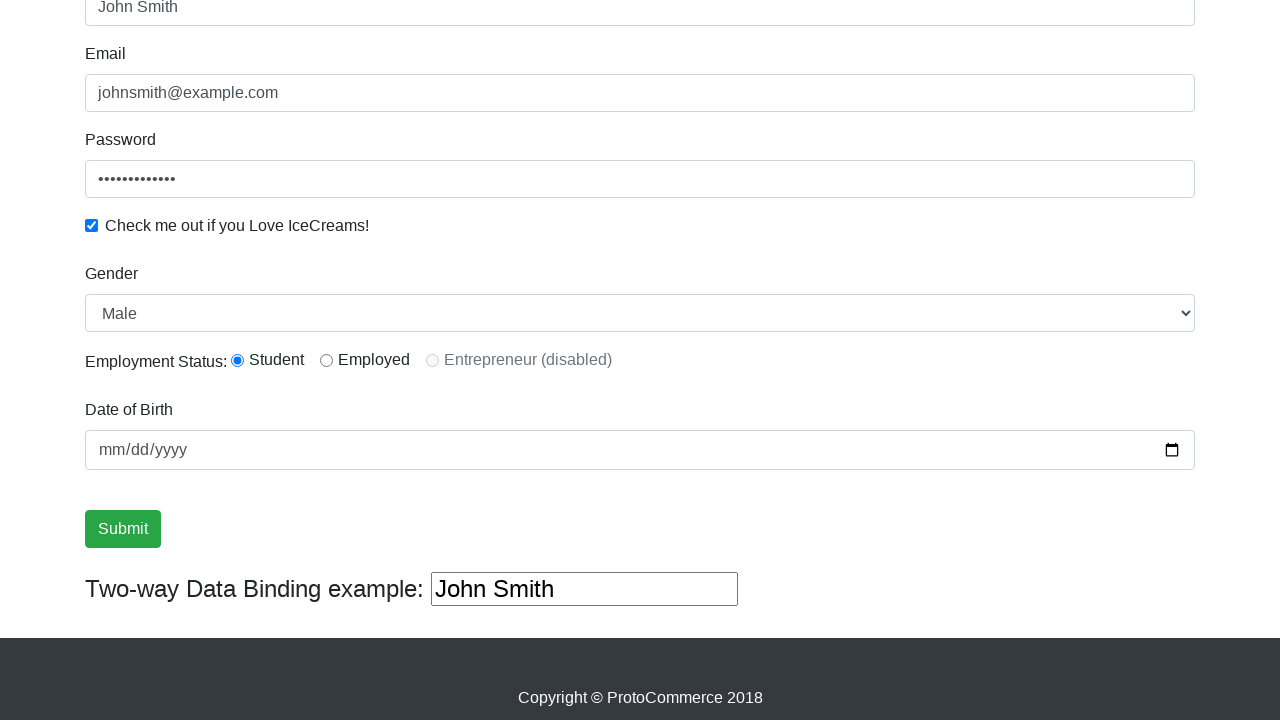

Retrieved success message from alert
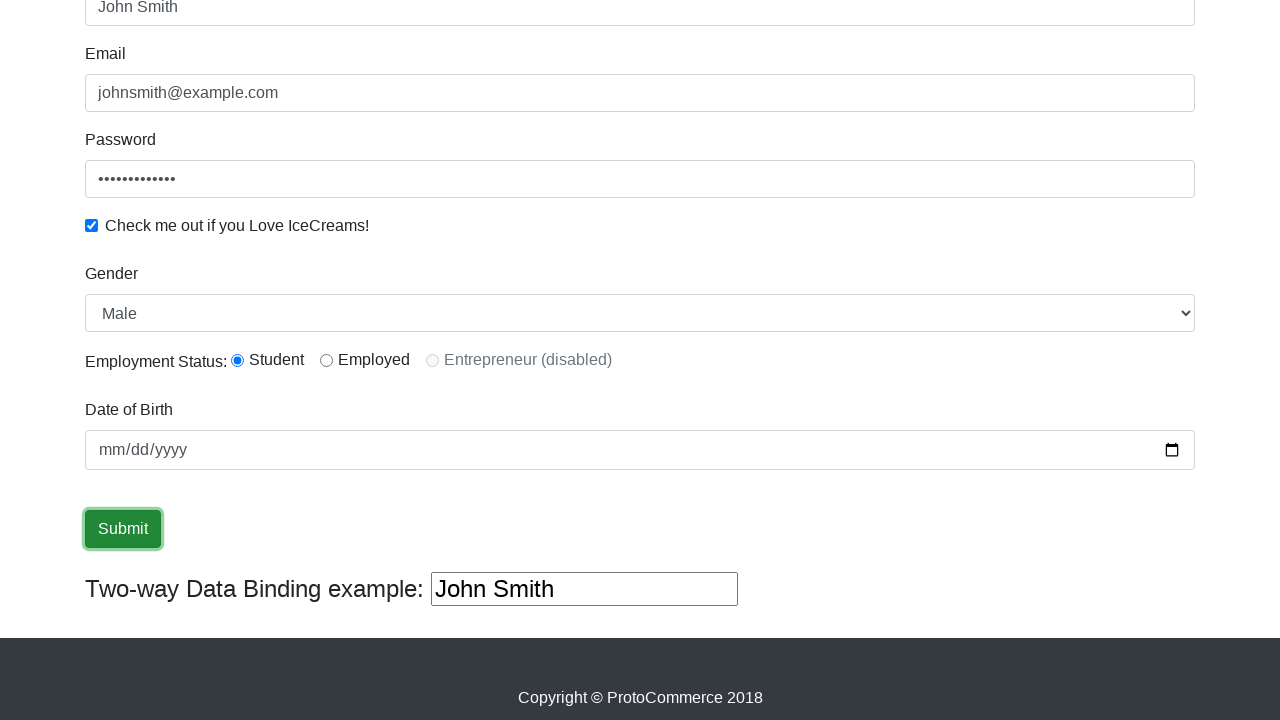

Verified 'Success' text is present in success message
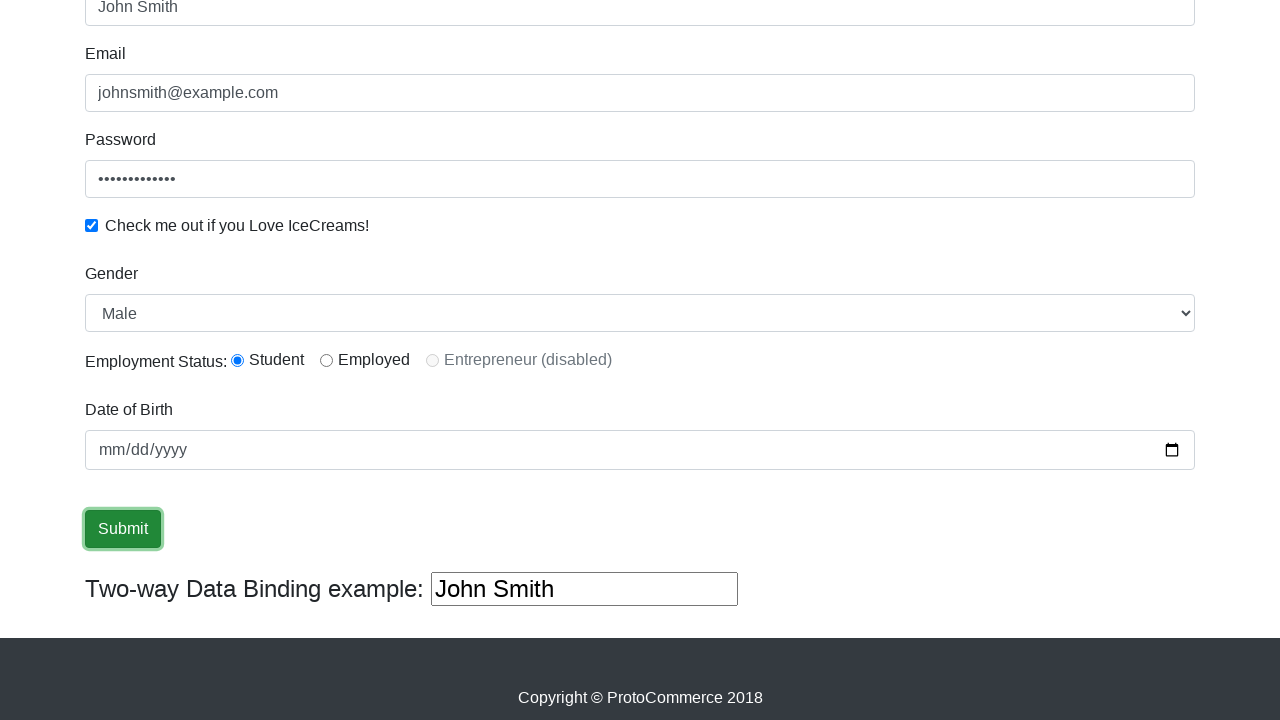

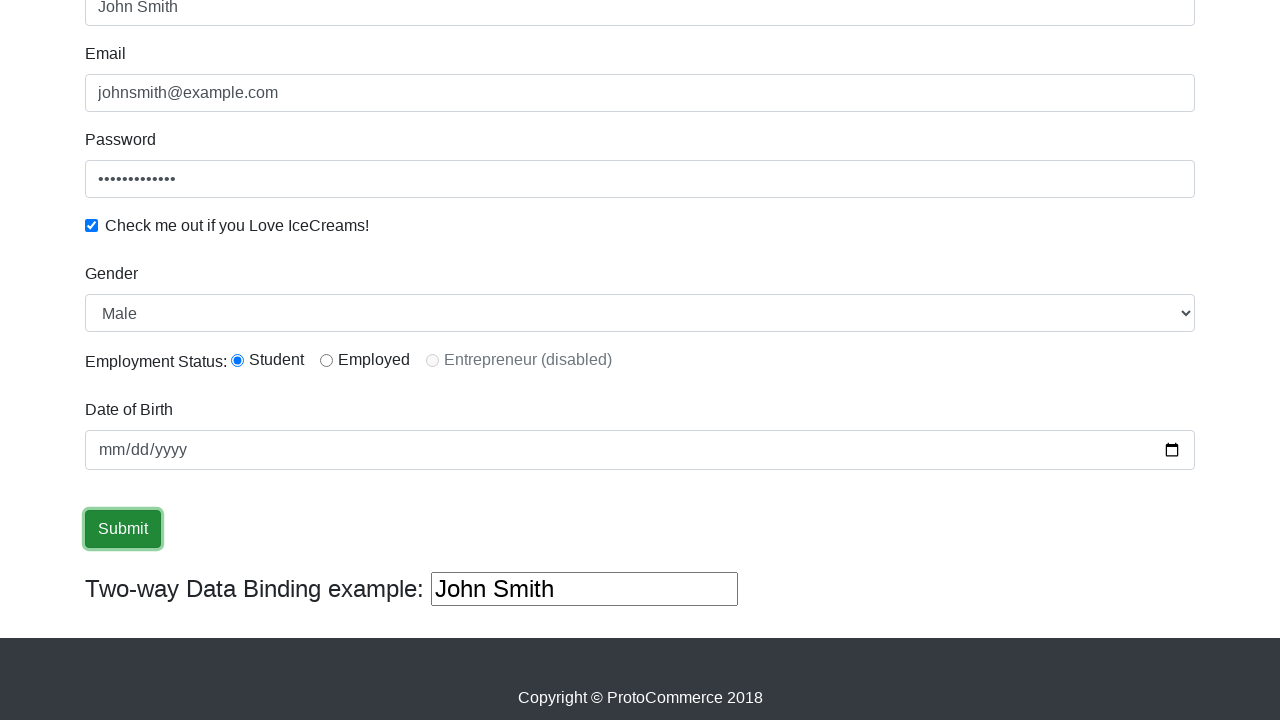